Tests search functionality by entering a search term and clicking the search button

Starting URL: https://demo-opencart.ru/

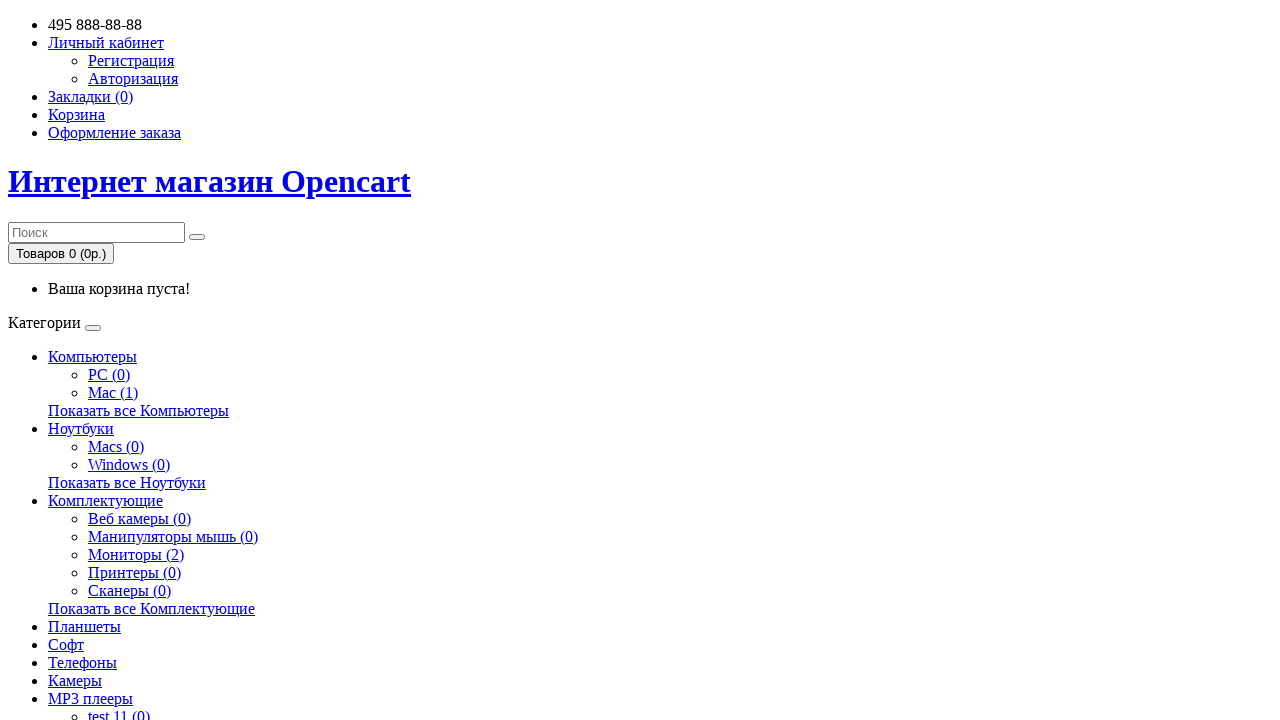

Filled search field with 'phone' on input[name='search']
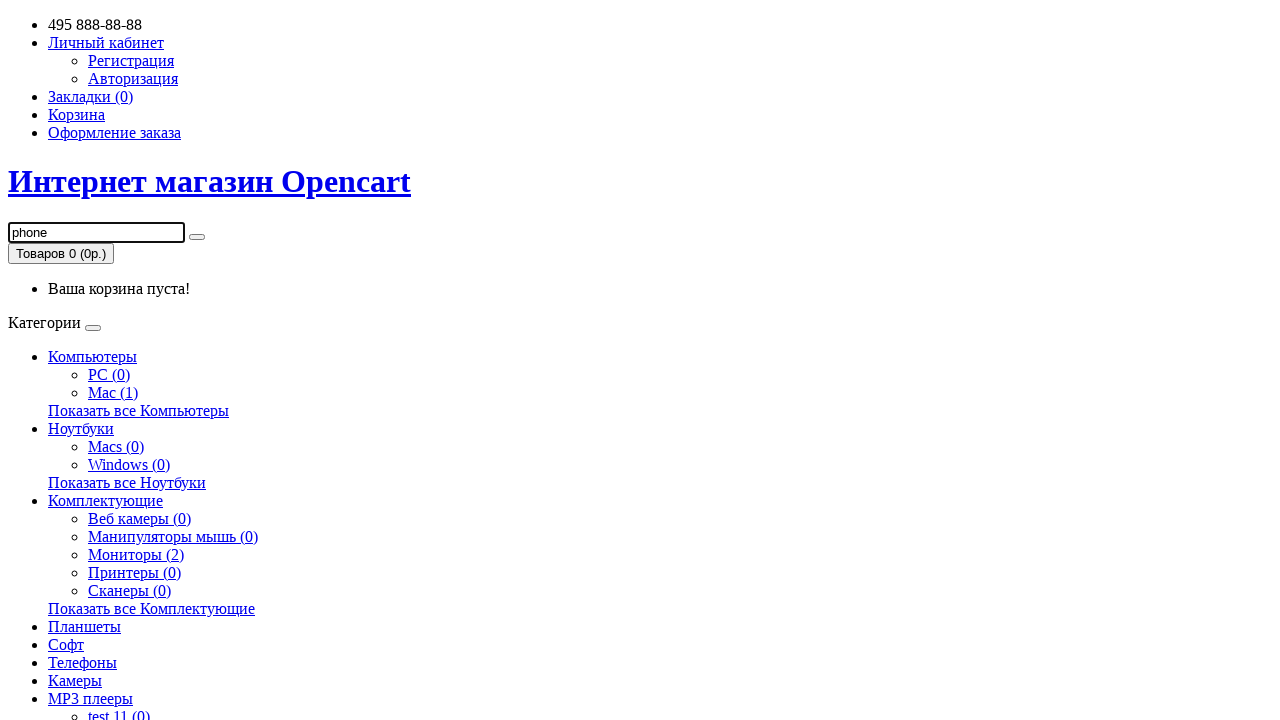

Clicked search button at (197, 237) on .input-group-btn button
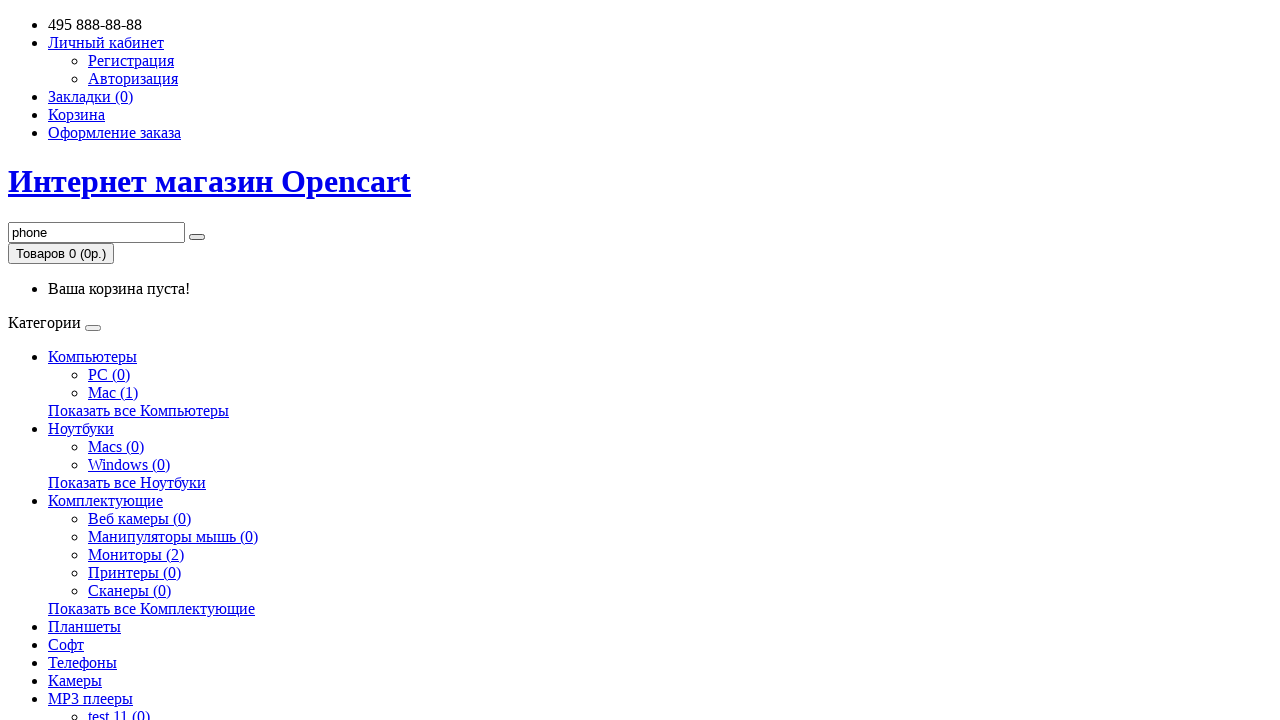

Waited for search results to load (networkidle)
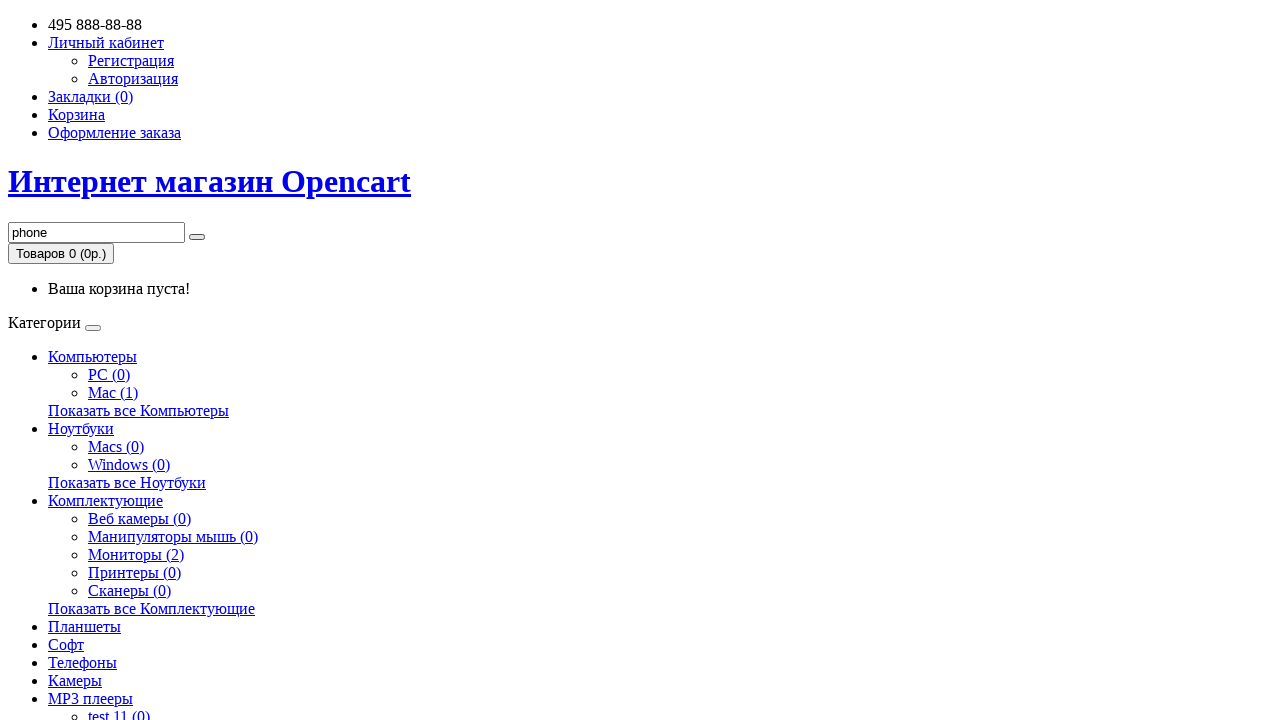

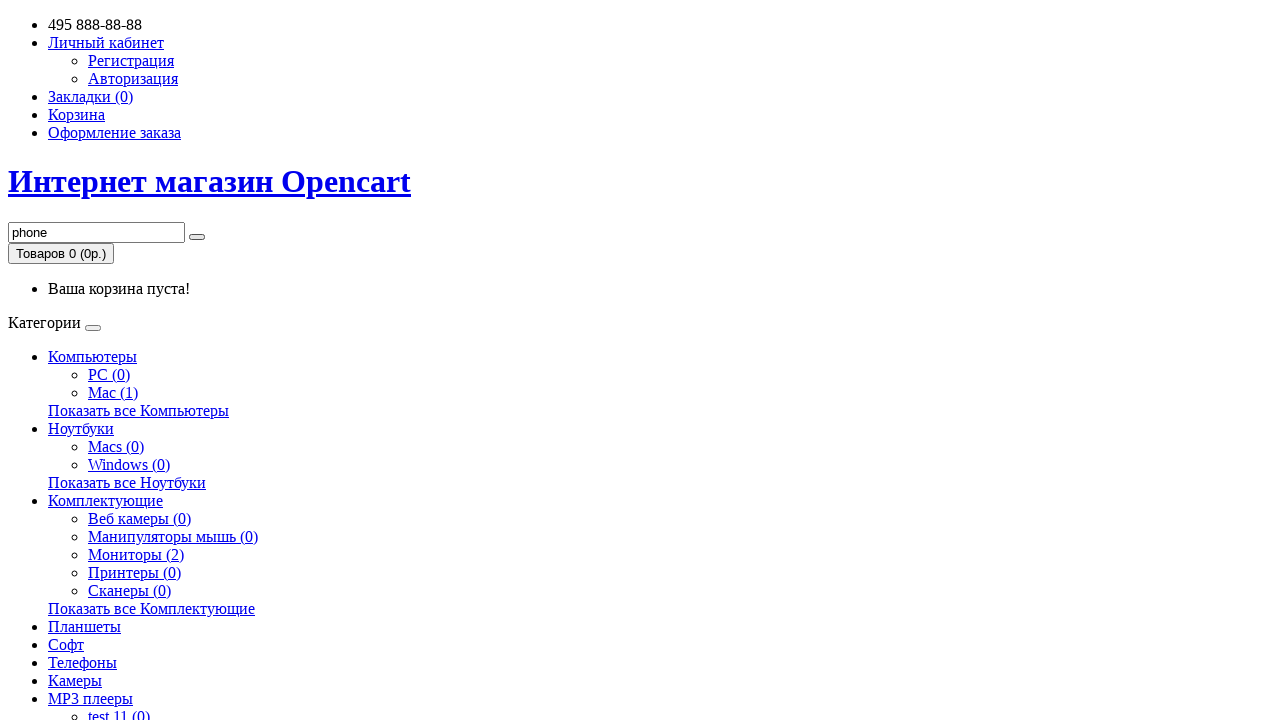